Navigates to a Turkish university payment page and clicks the primary action button to initiate a balance loading process.

Starting URL: https://odeme.atauni.edu.tr/yemekhane2.php

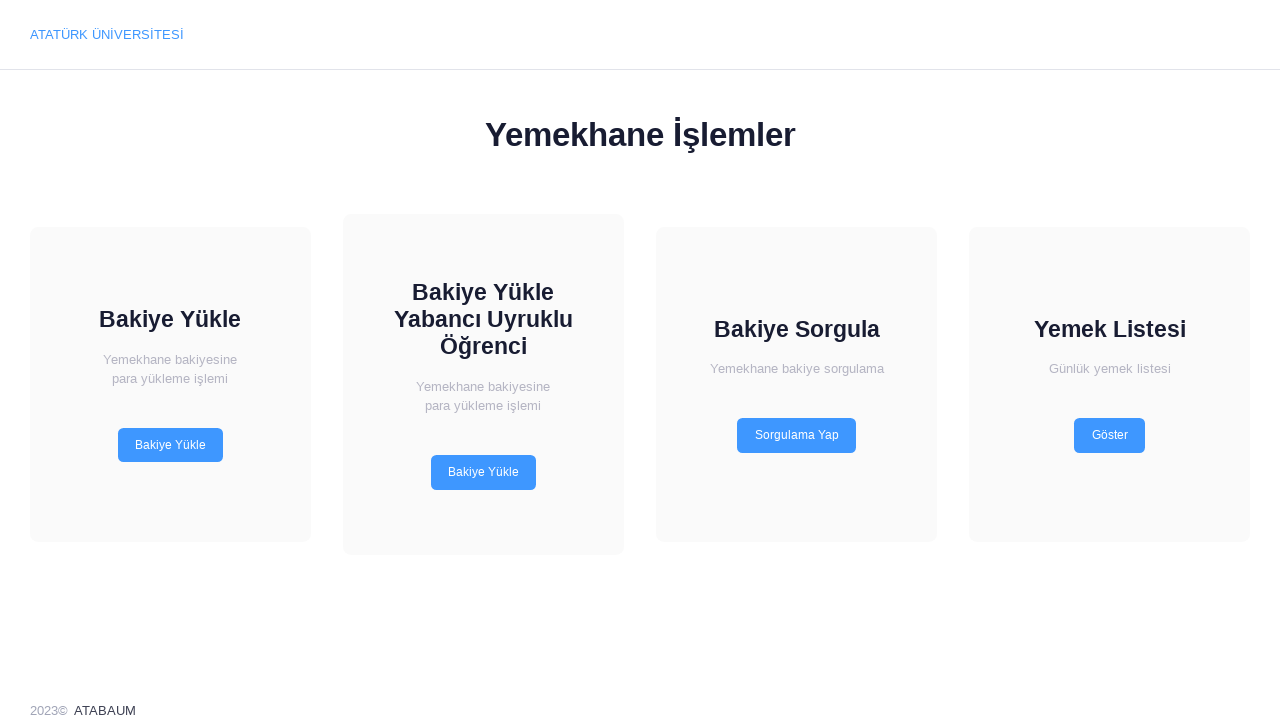

Clicked primary action button to initiate balance loading process at (170, 445) on .btn-primary
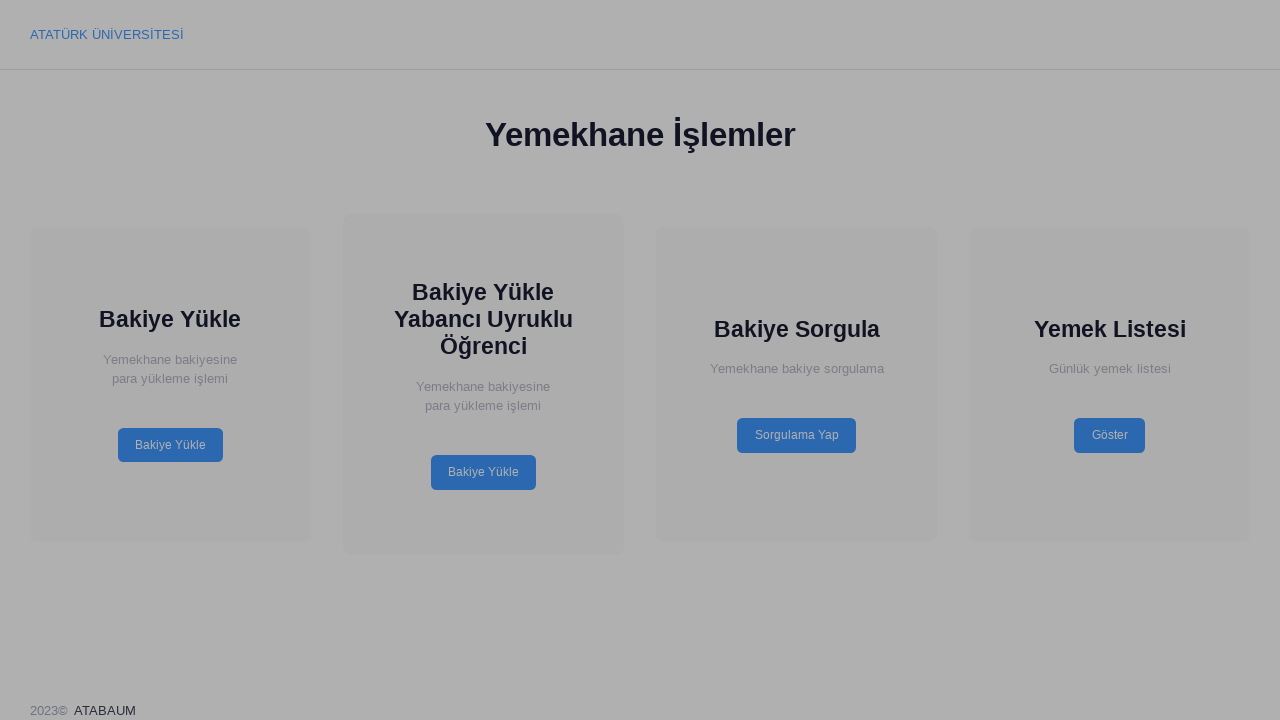

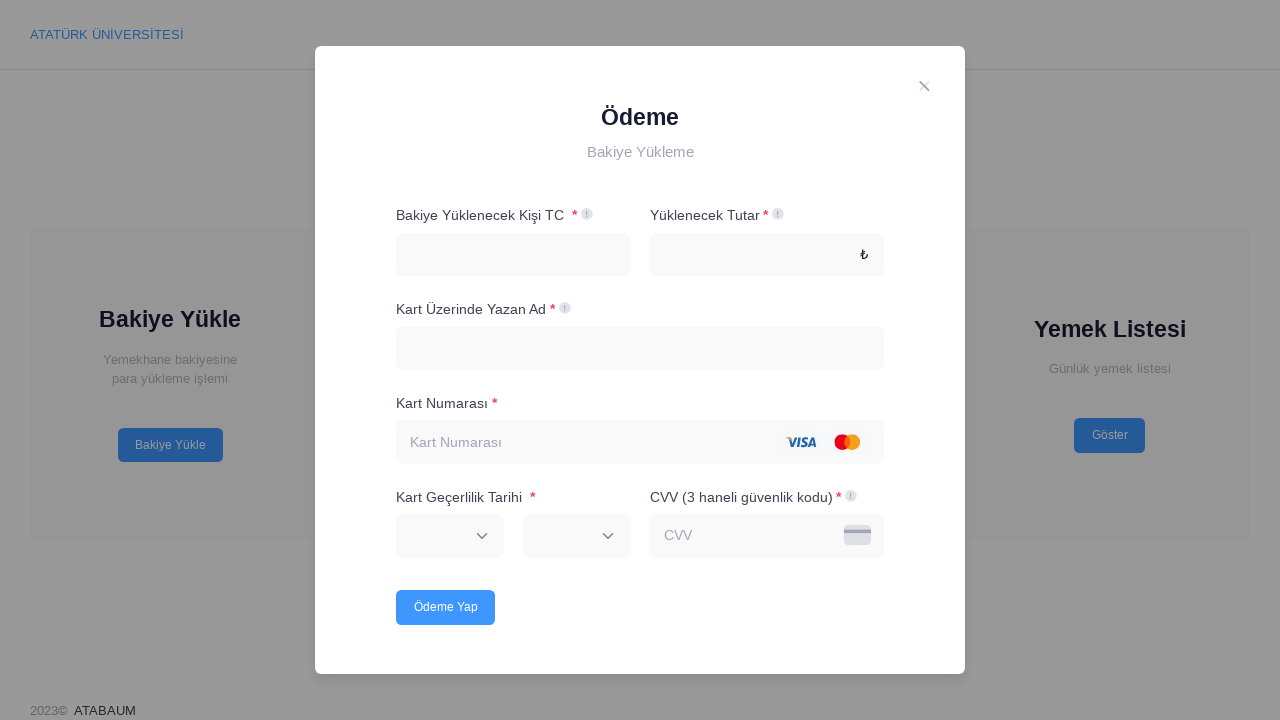